Tests that adding a valid product with name, price, and date redirects the user back to the main product page.

Starting URL: https://commitquality.com/add-product

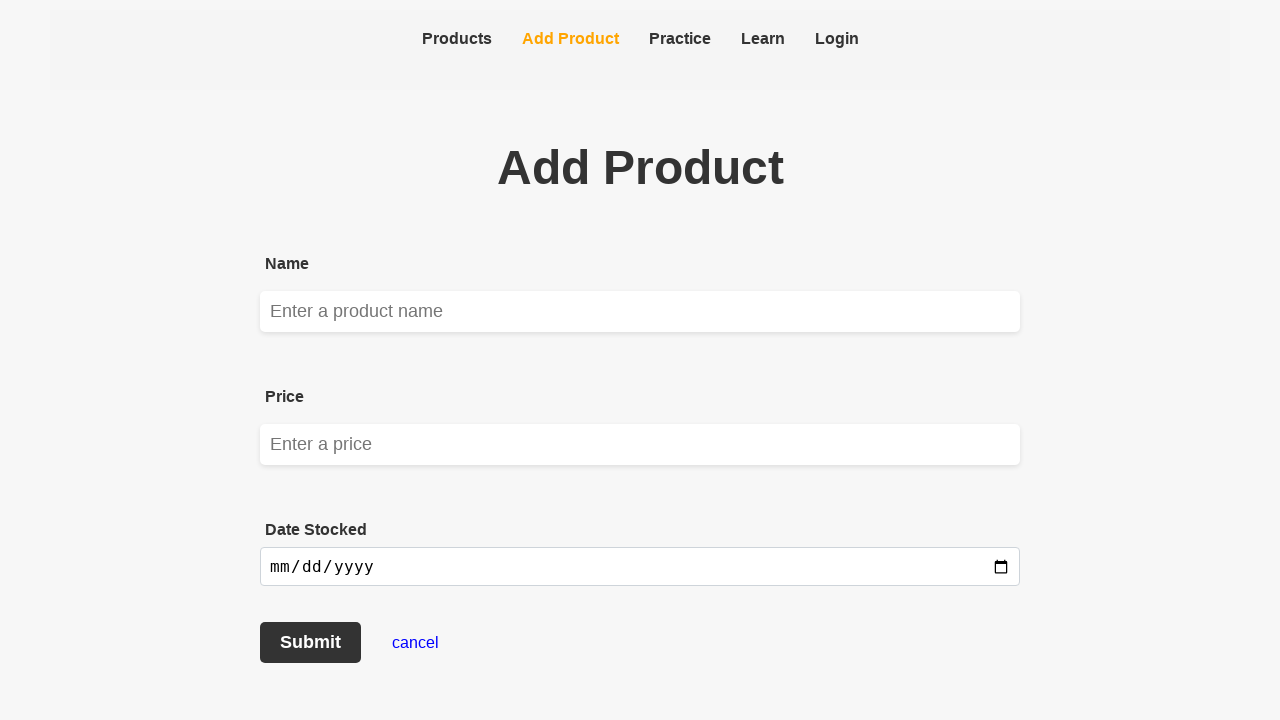

Filled product name field with 'Premium Wireless Headphones' on input[name="name"], input#name, [data-testid="name"]
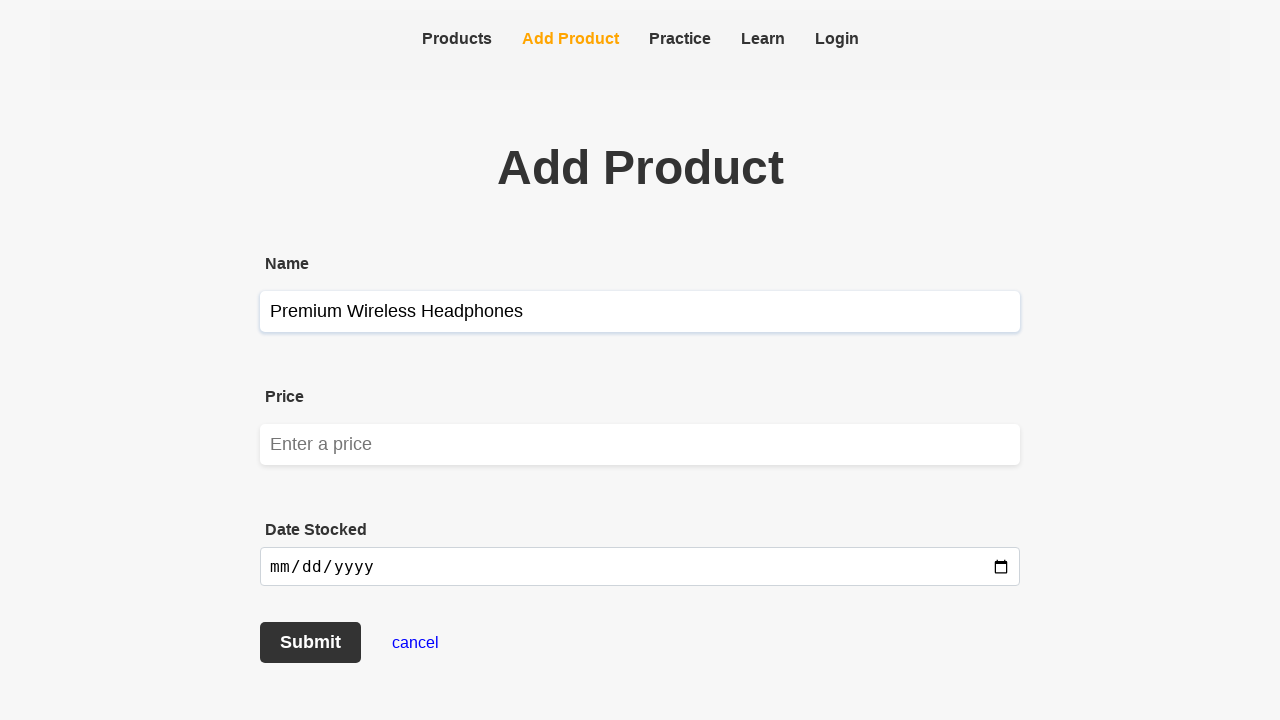

Filled product price field with '149.99' on input[name="price"], input#price, [data-testid="price"]
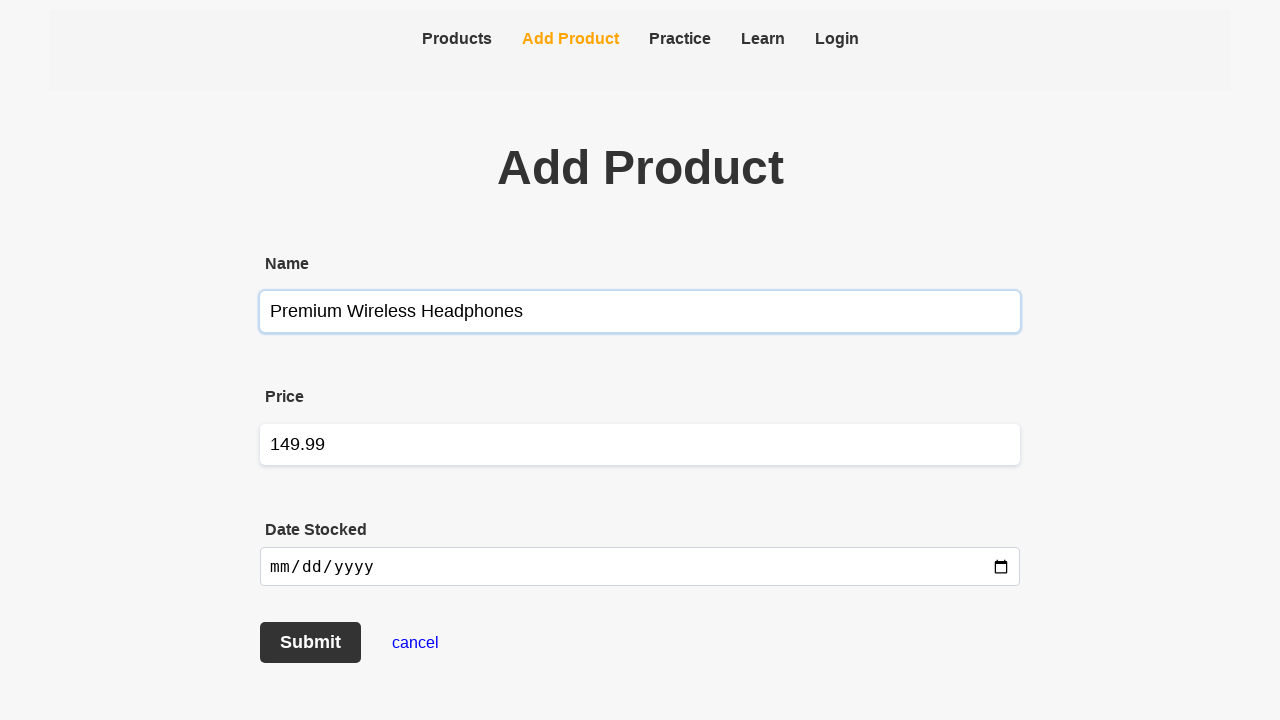

Filled product date field with '2024-01-15' on input[name="date"], input#date, input[type="date"], [data-testid="date"]
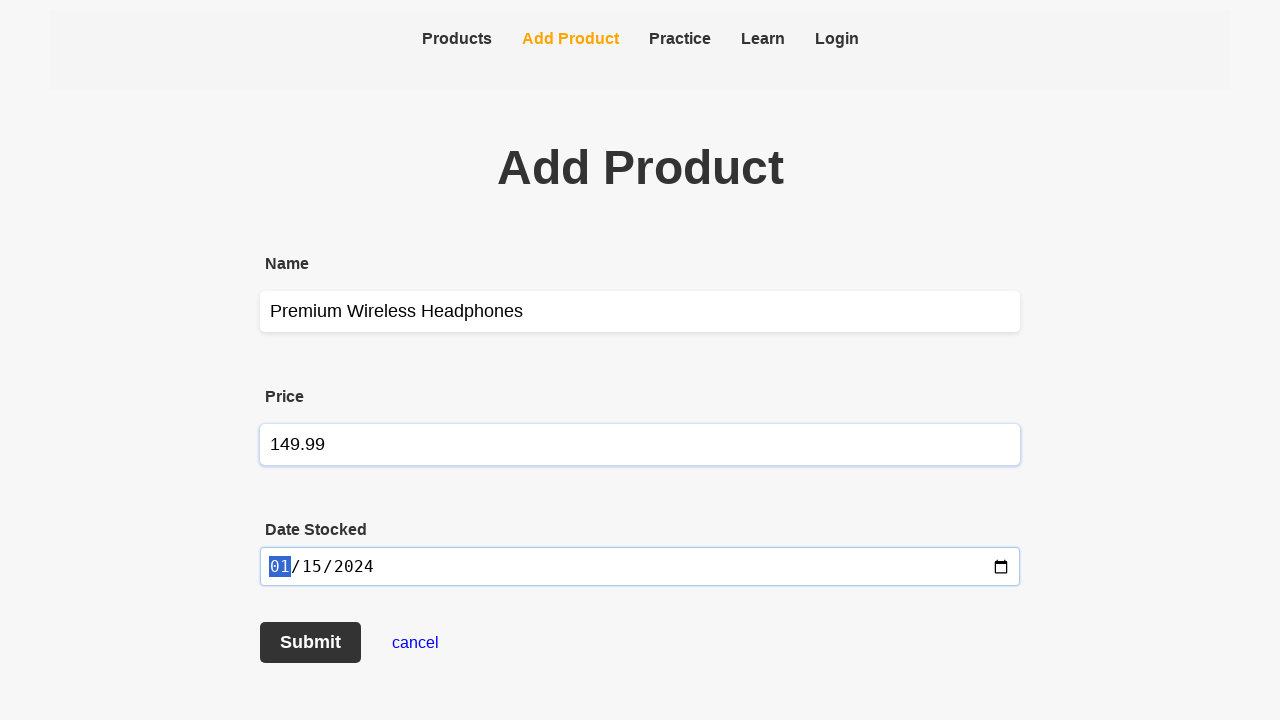

Clicked submit button to add product at (310, 642) on button[type="submit"], input[type="submit"], button:has-text("Submit"), button:h
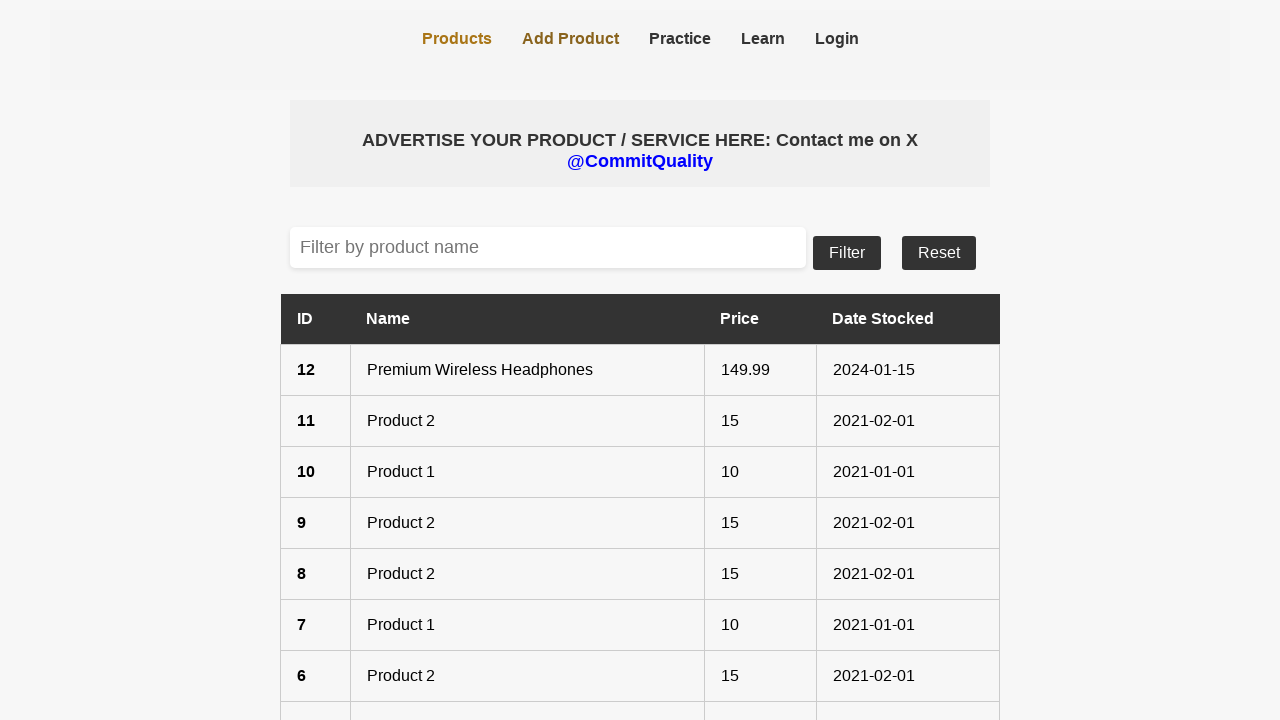

Verified redirect to main product page at https://commitquality.com/
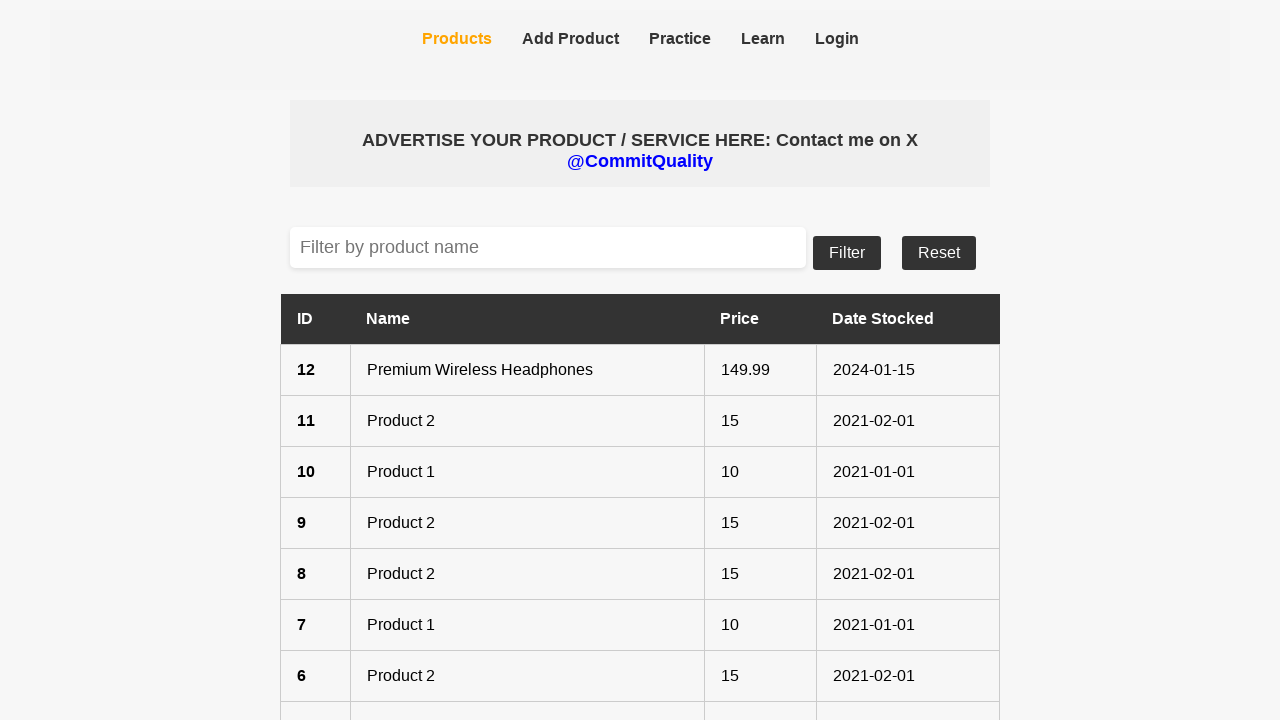

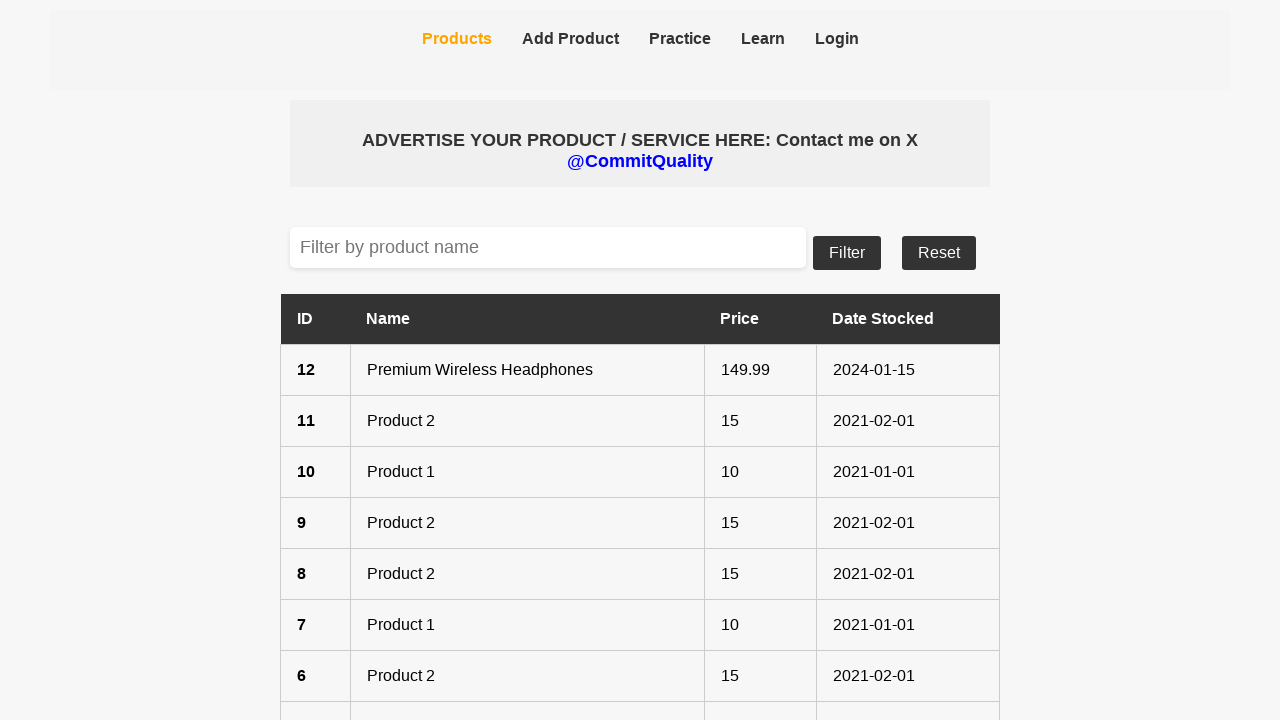